Tests dropdown selection by value attribute, selecting Option 1

Starting URL: https://the-internet.herokuapp.com/dropdown

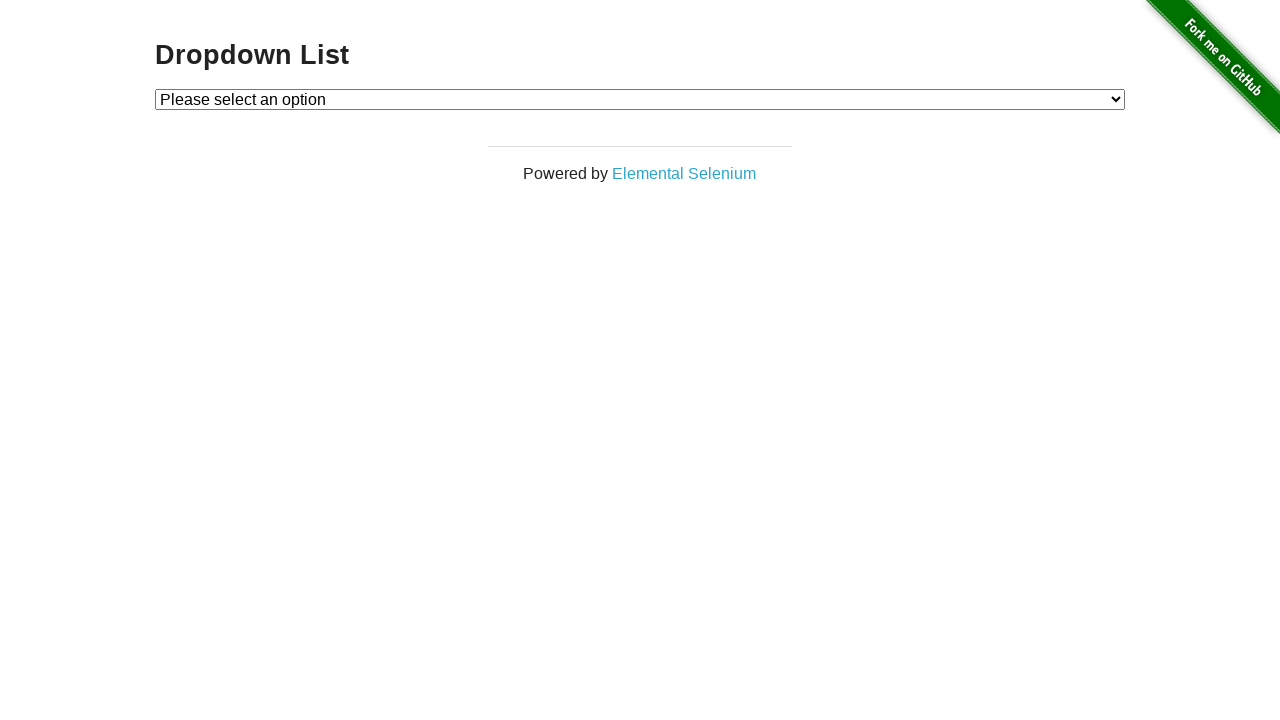

Navigated to dropdown page
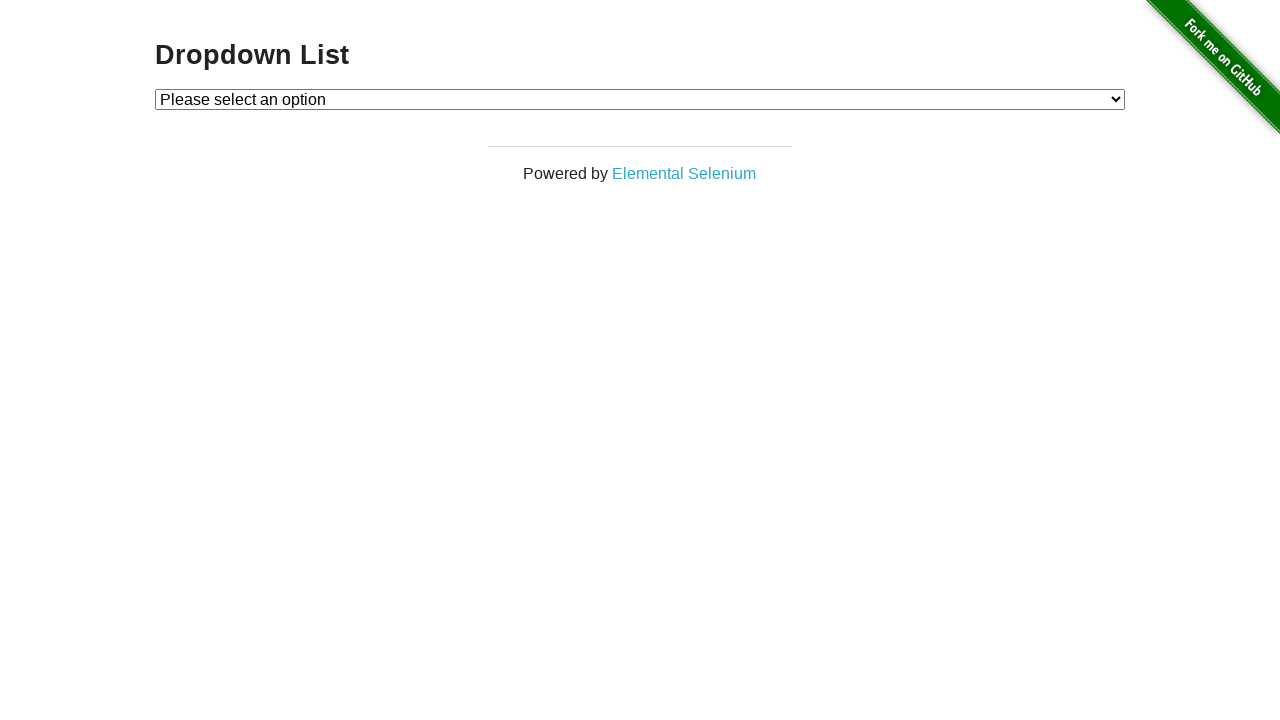

Selected Option 1 from dropdown by value attribute on select#dropdown
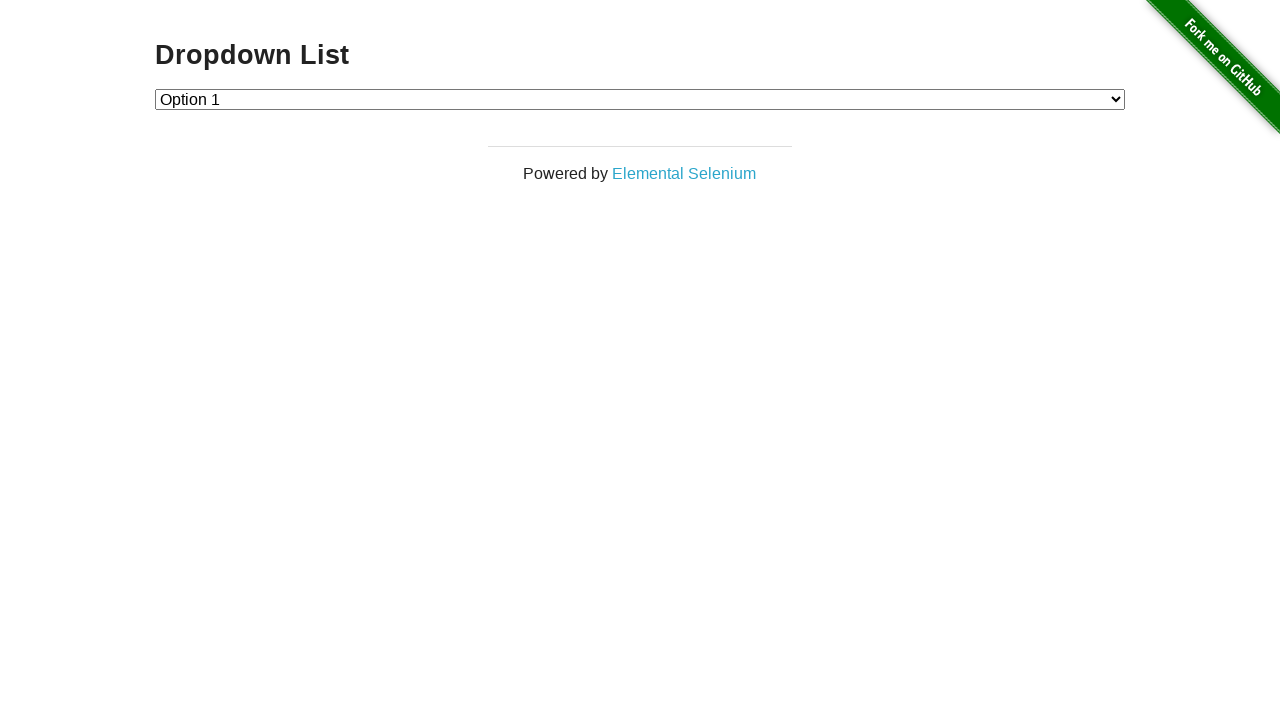

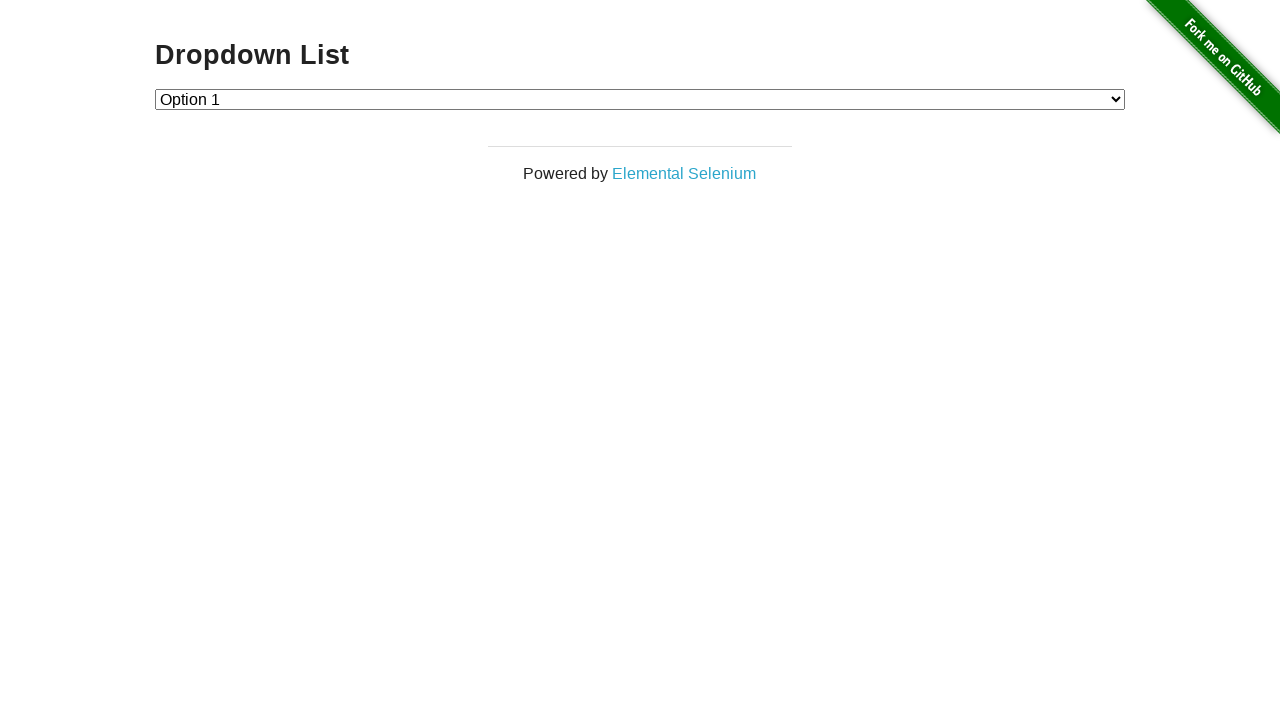